Tests login with incorrect username and password, verifying the error message displayed

Starting URL: https://www.saucedemo.com/

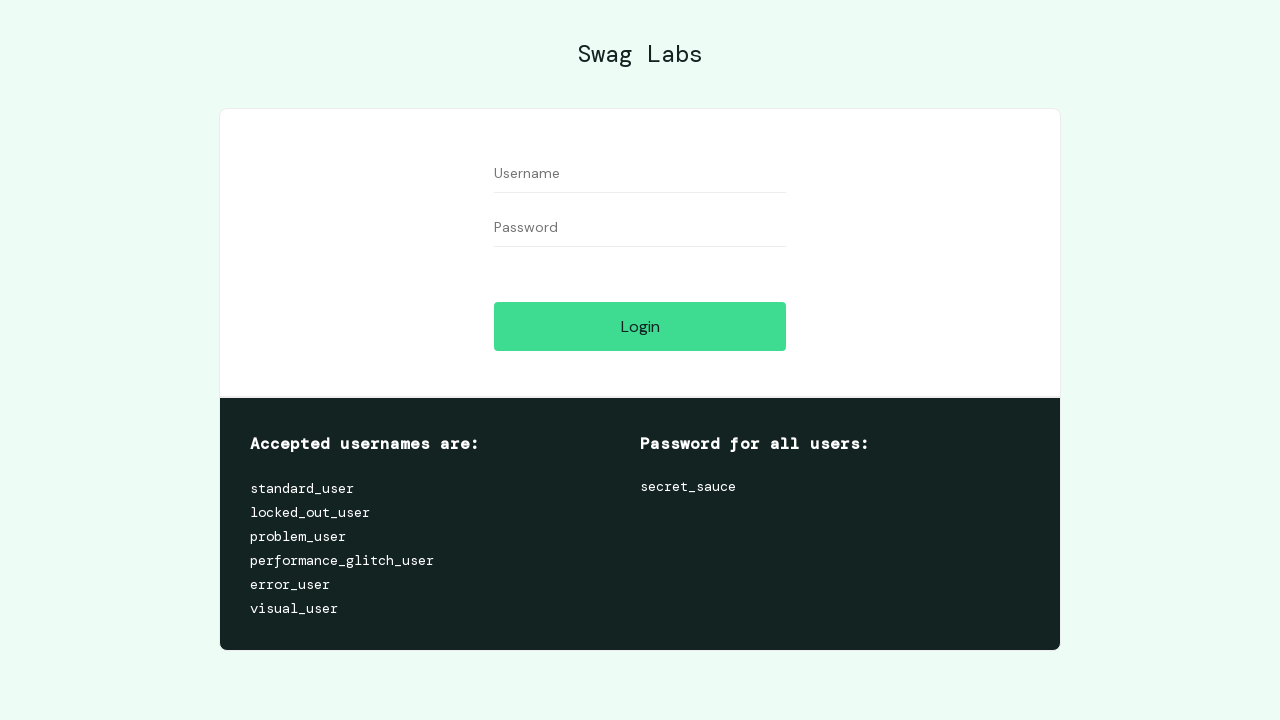

Filled username field with 'Luana' on #user-name
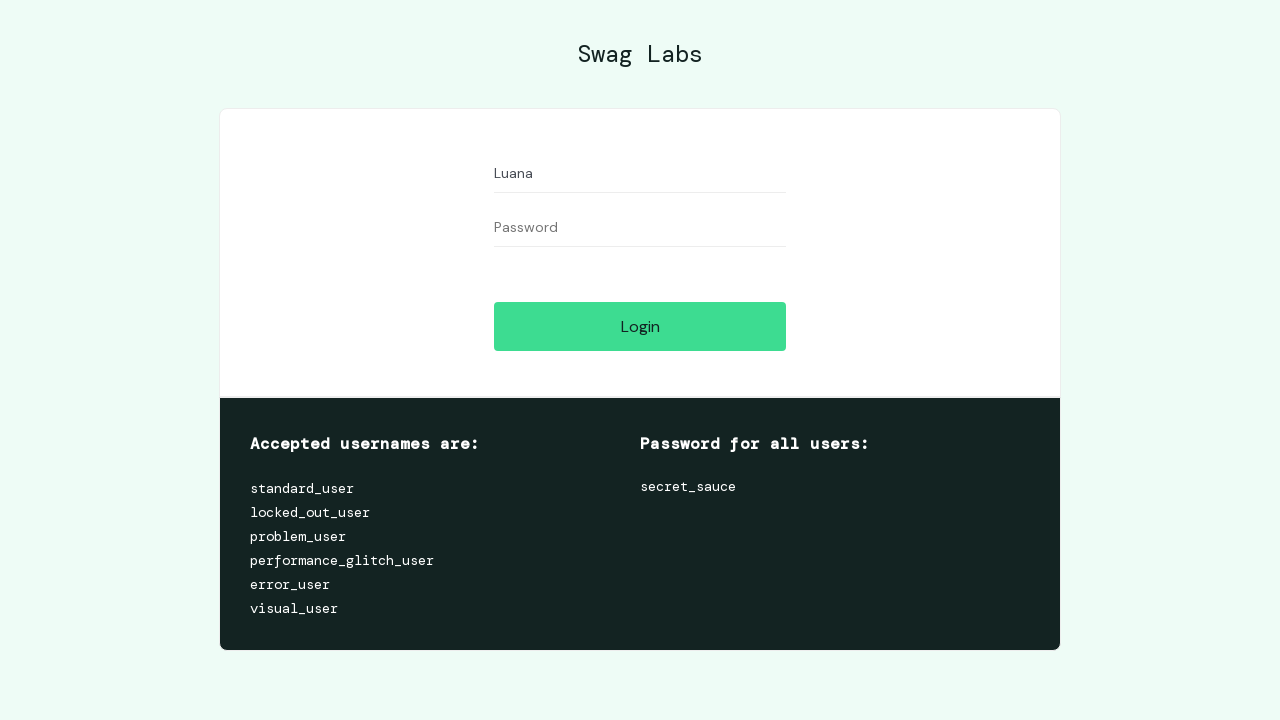

Filled password field with 'adm123' on #password
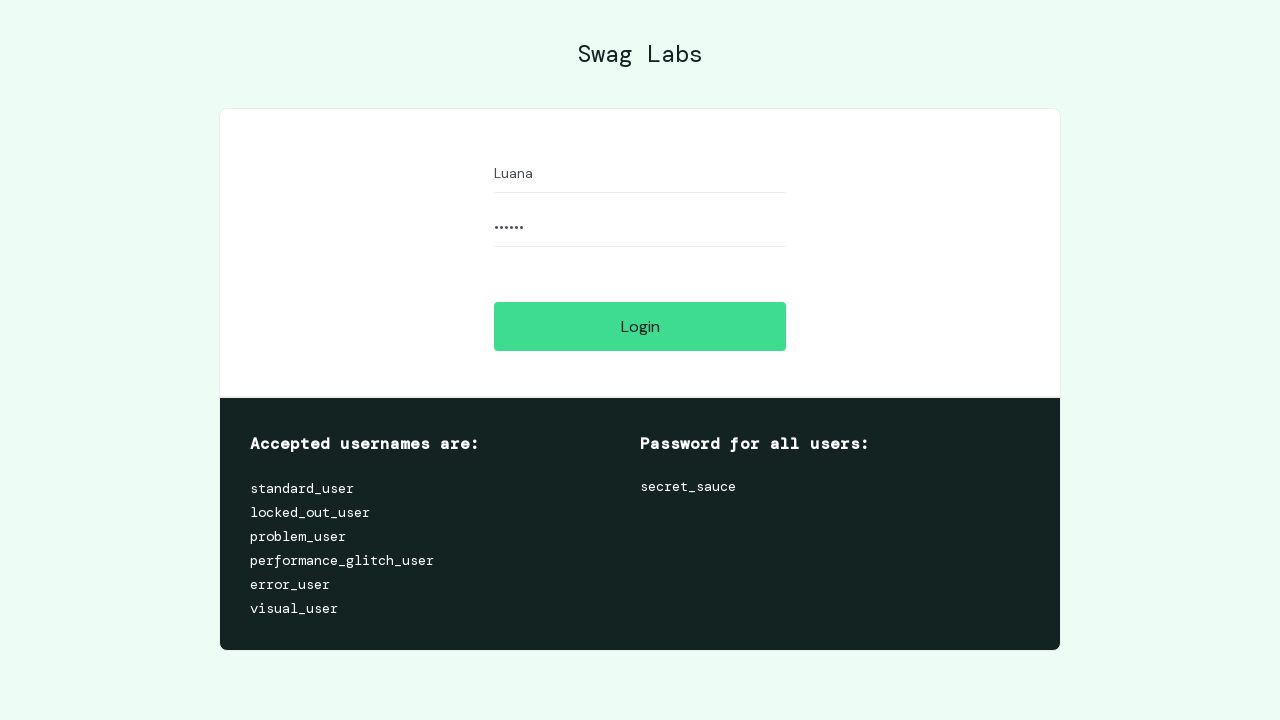

Clicked login button at (640, 326) on #login-button
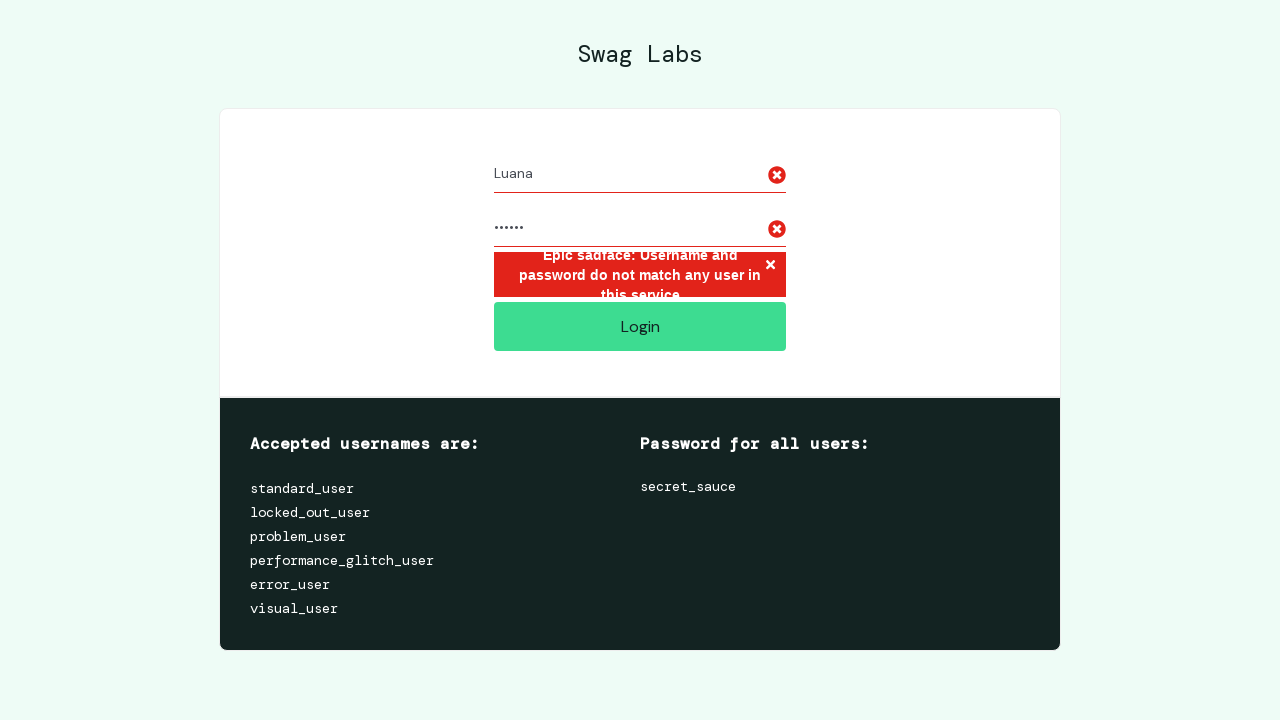

Error message element loaded
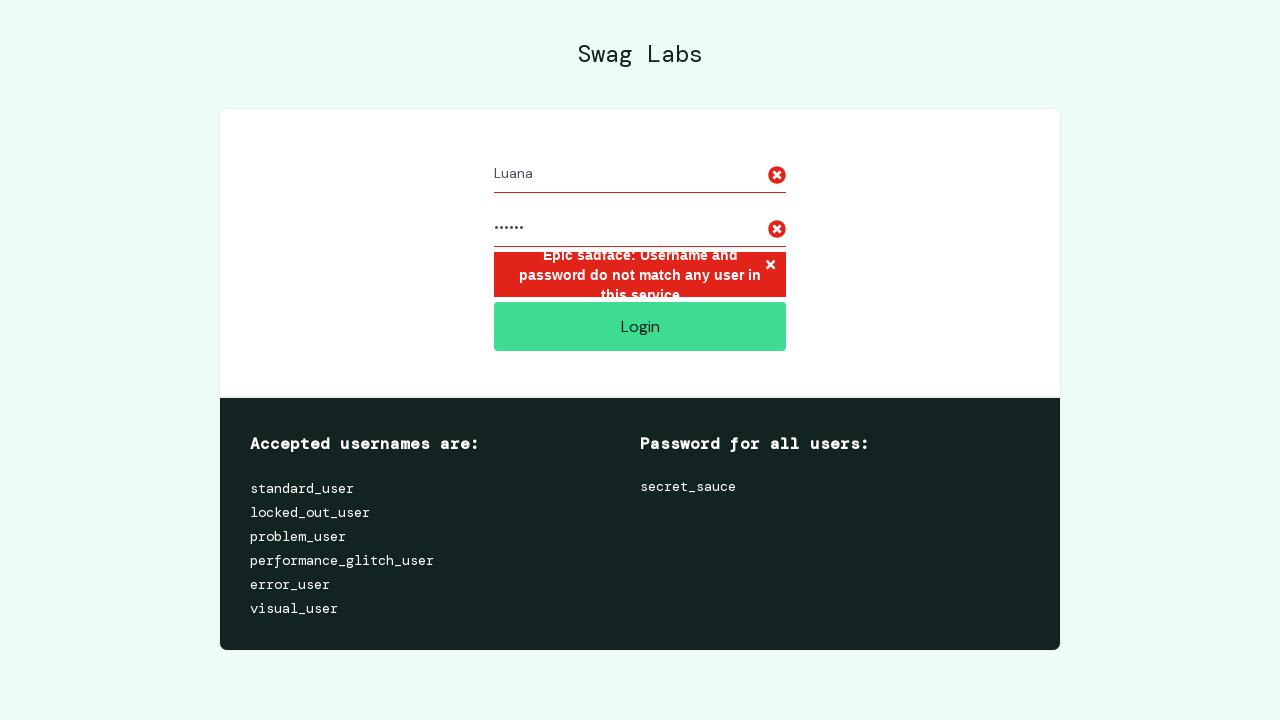

Retrieved error message text content
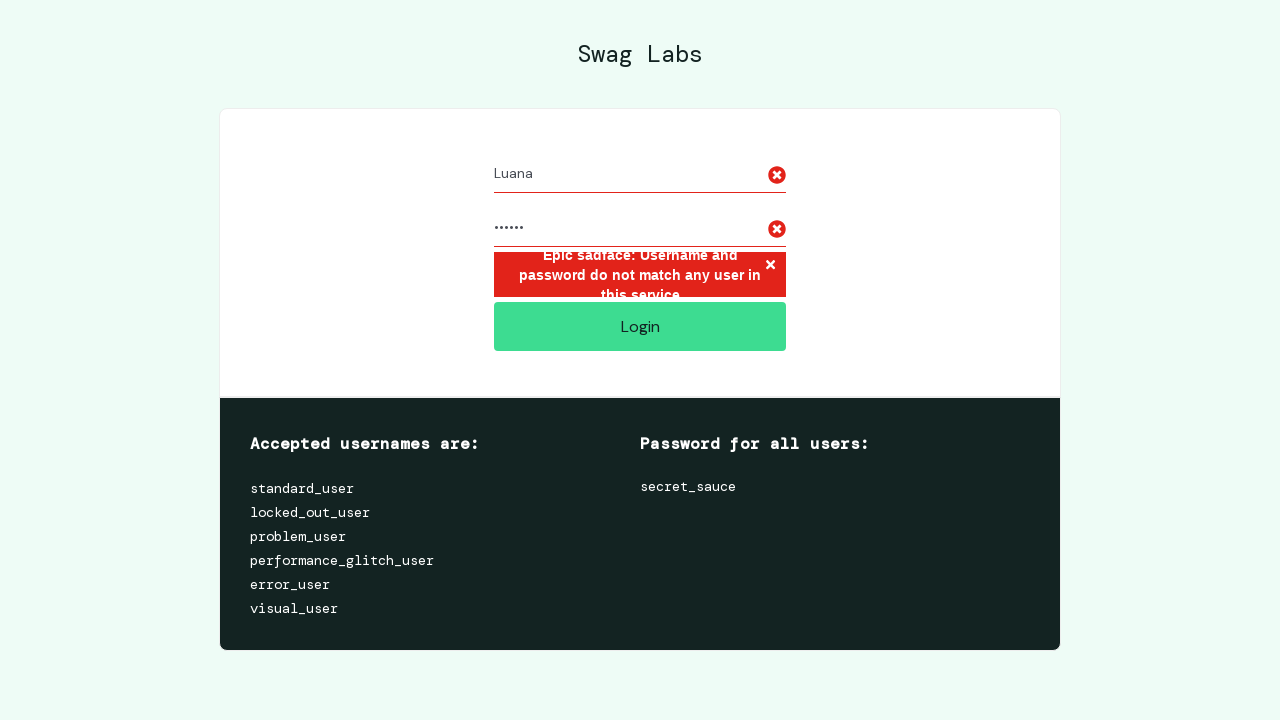

Verified error message: Username and password do not match any user in this service
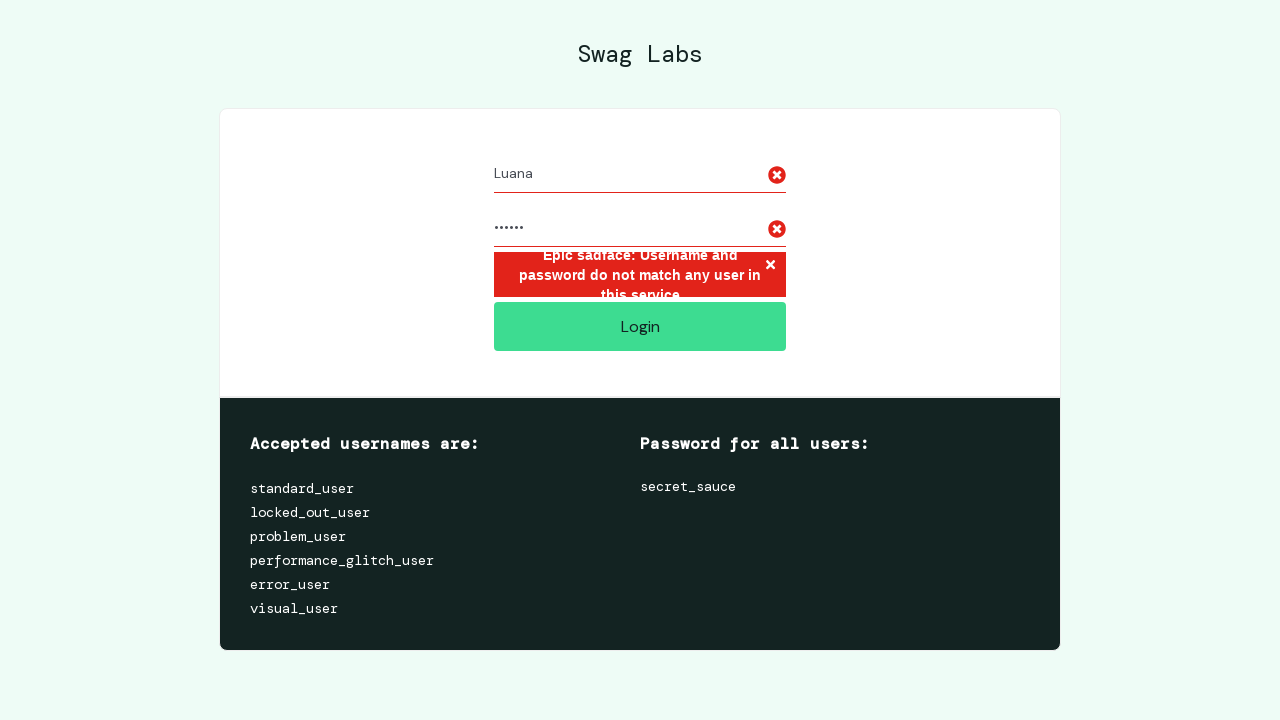

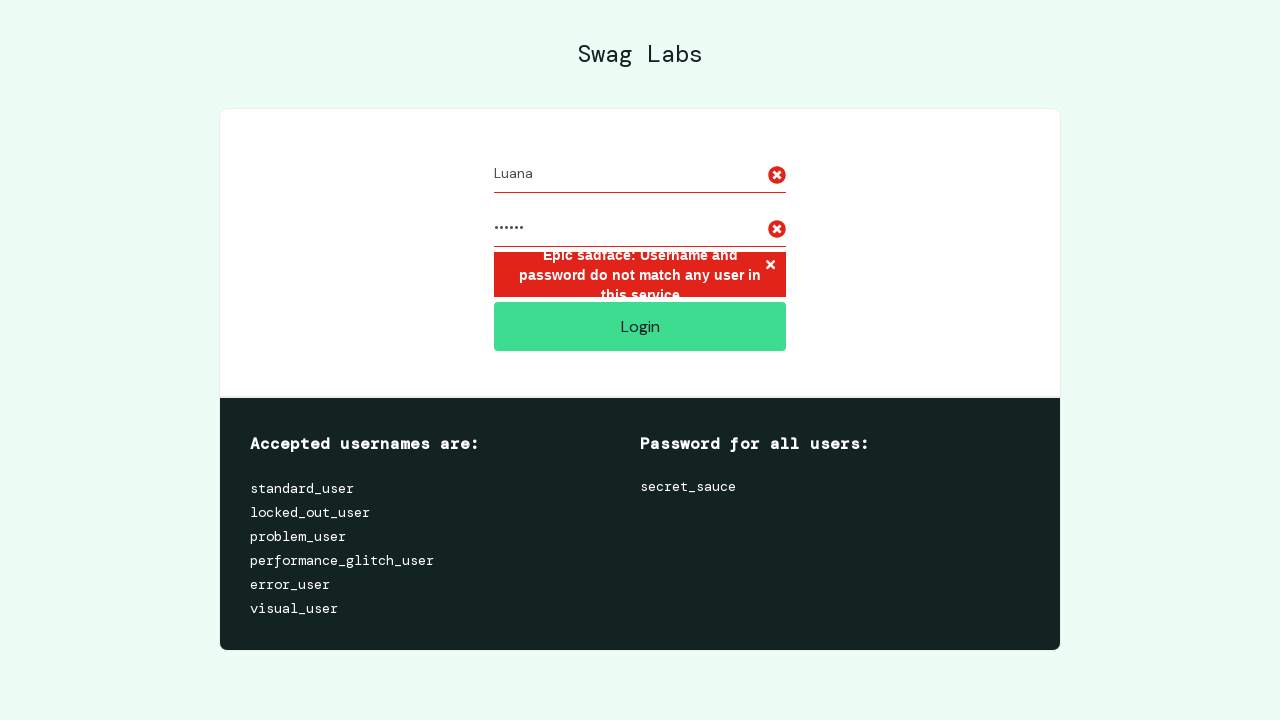